Tests confirmation alert functionality by clicking a button to trigger an alert, then dismissing (canceling) the confirmation dialog.

Starting URL: https://demoqa.com/alerts

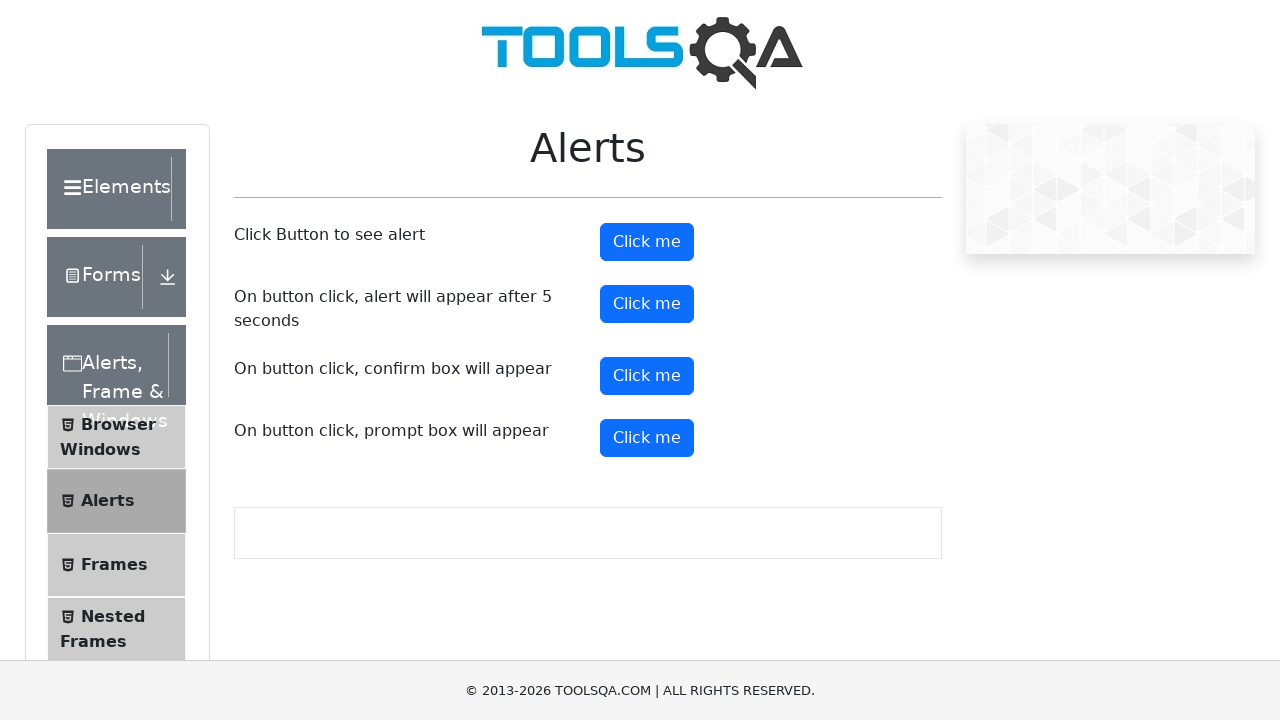

Set up dialog handler to dismiss confirmation alerts
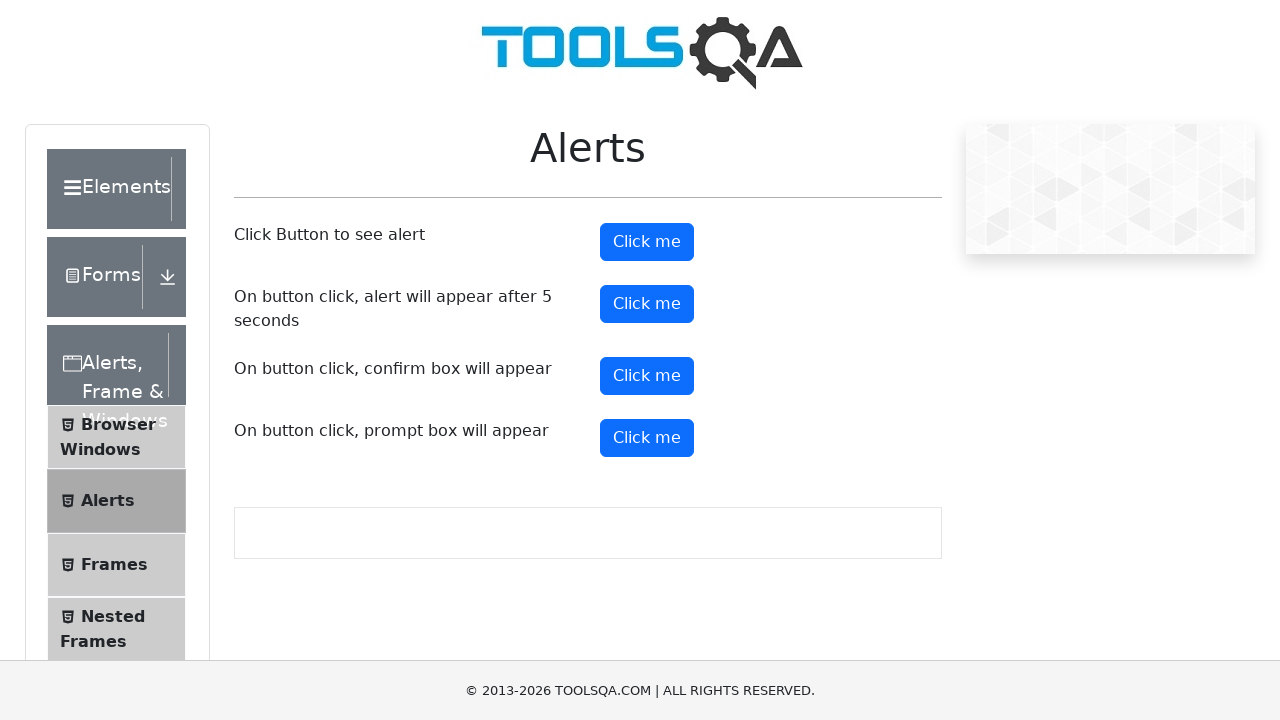

Clicked confirm button to trigger confirmation alert at (647, 376) on #confirmButton
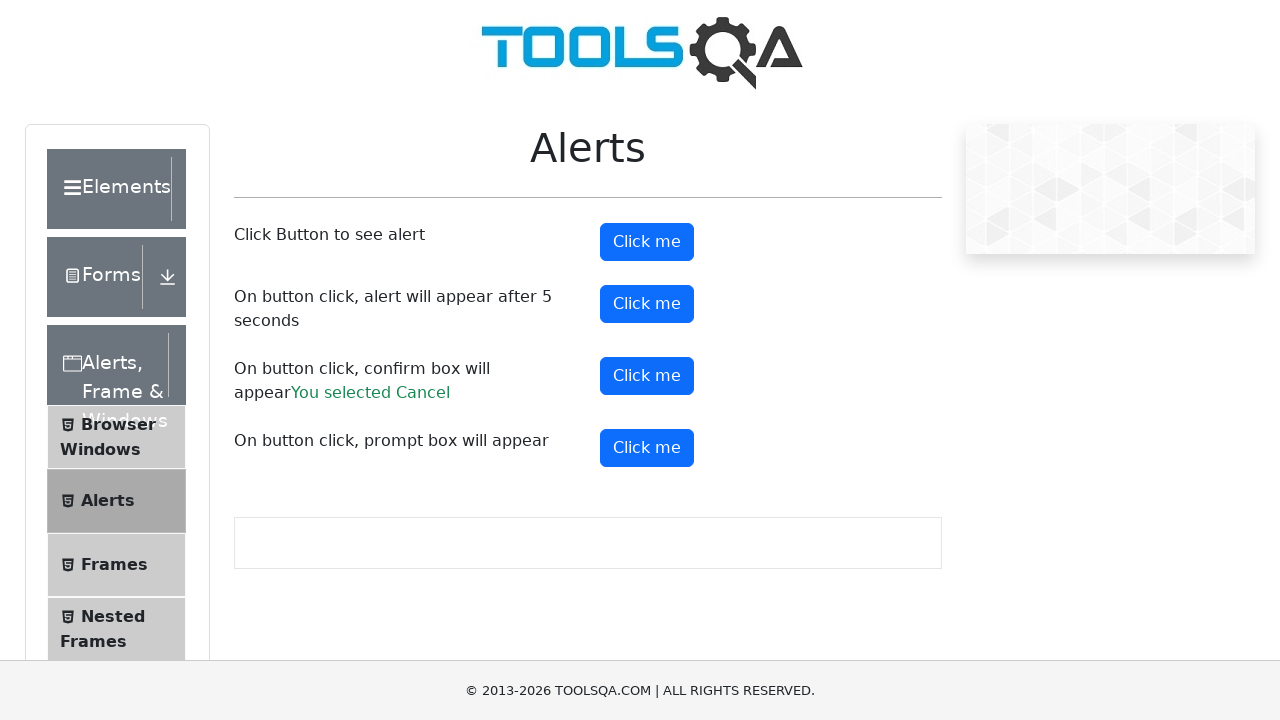

Confirmation alert was dismissed and result text appeared
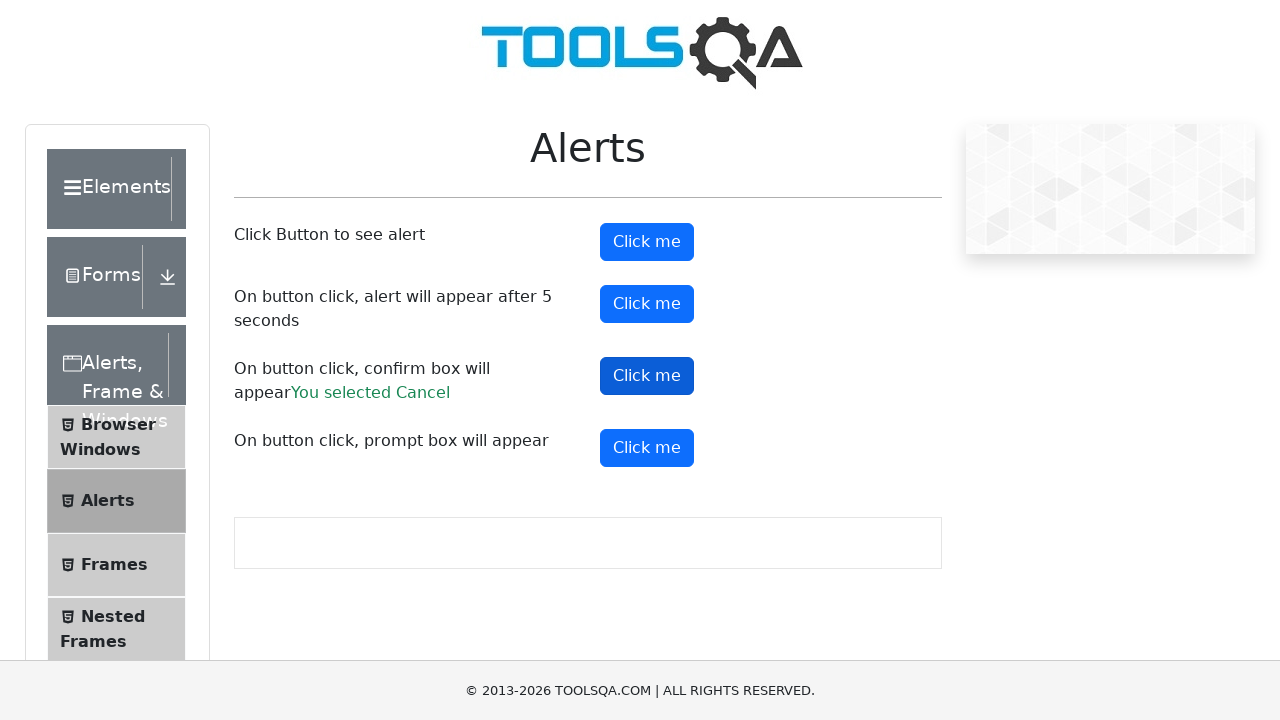

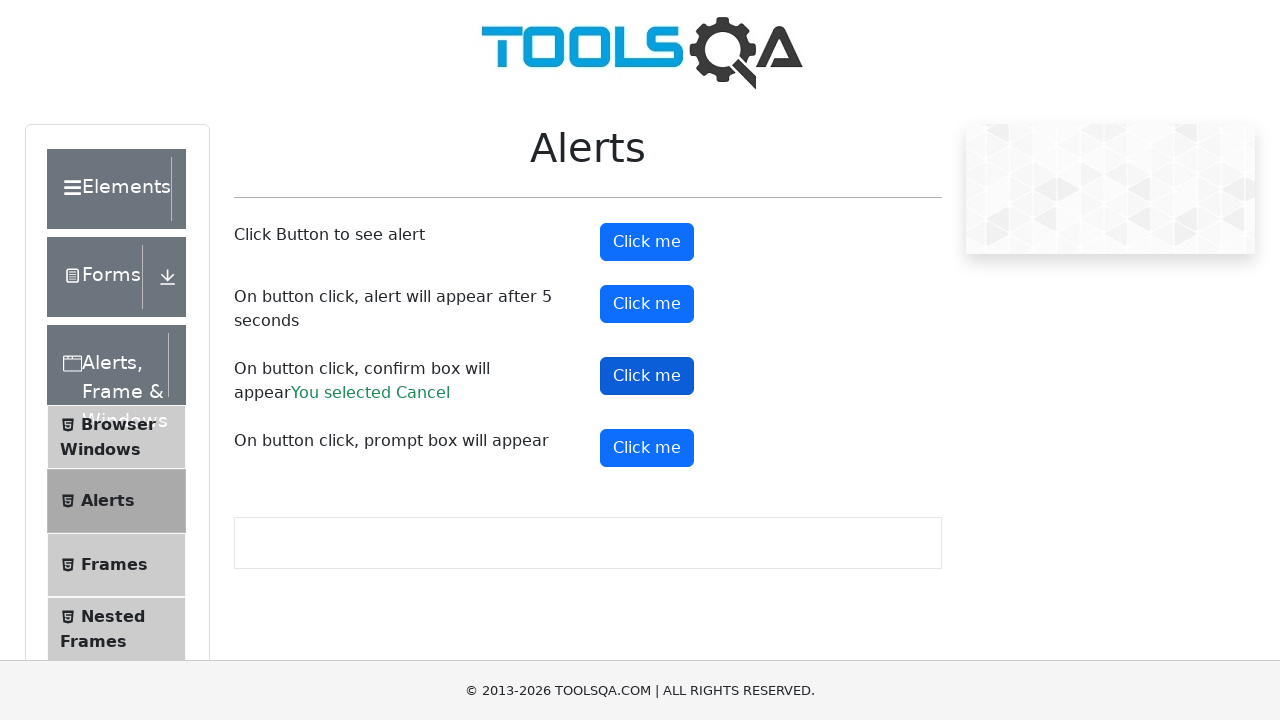